Tests text input functionality by entering text and clicking a button that updates its label to match the input.

Starting URL: http://www.uitestingplayground.com/textinput

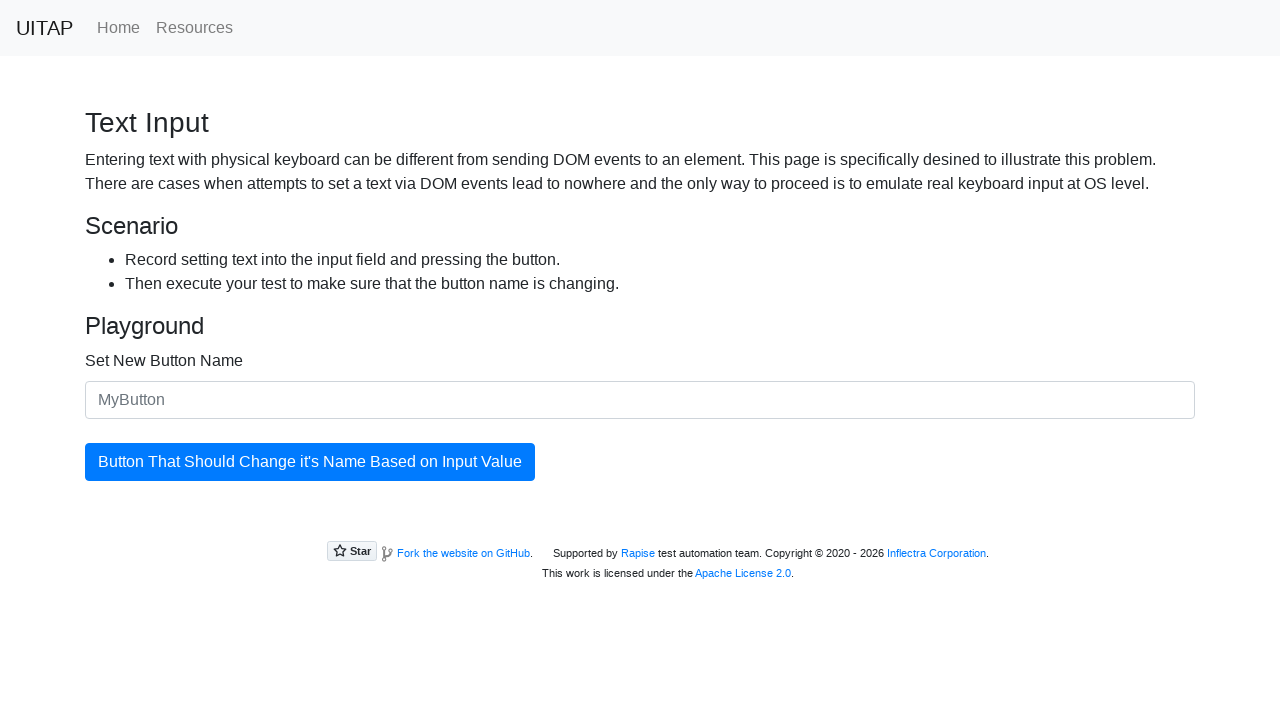

Entered 'Cookie' into the text input field on #newButtonName
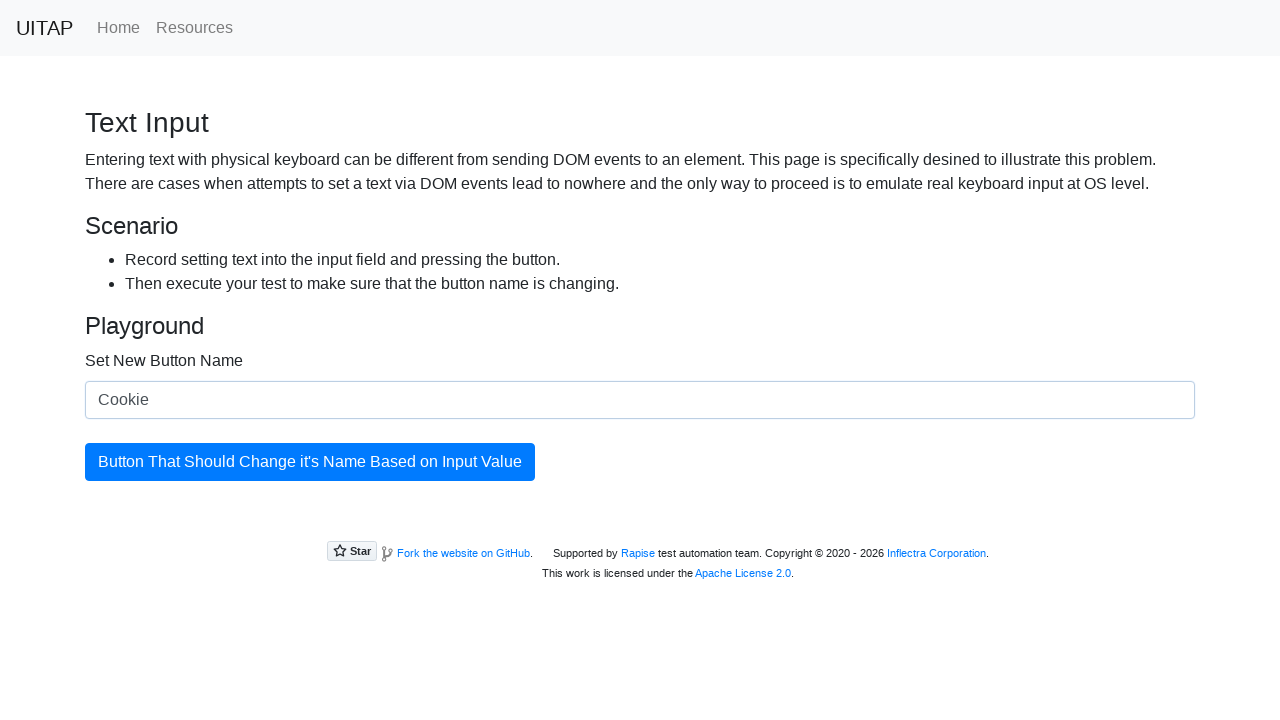

Clicked the updating button at (310, 462) on #updatingButton
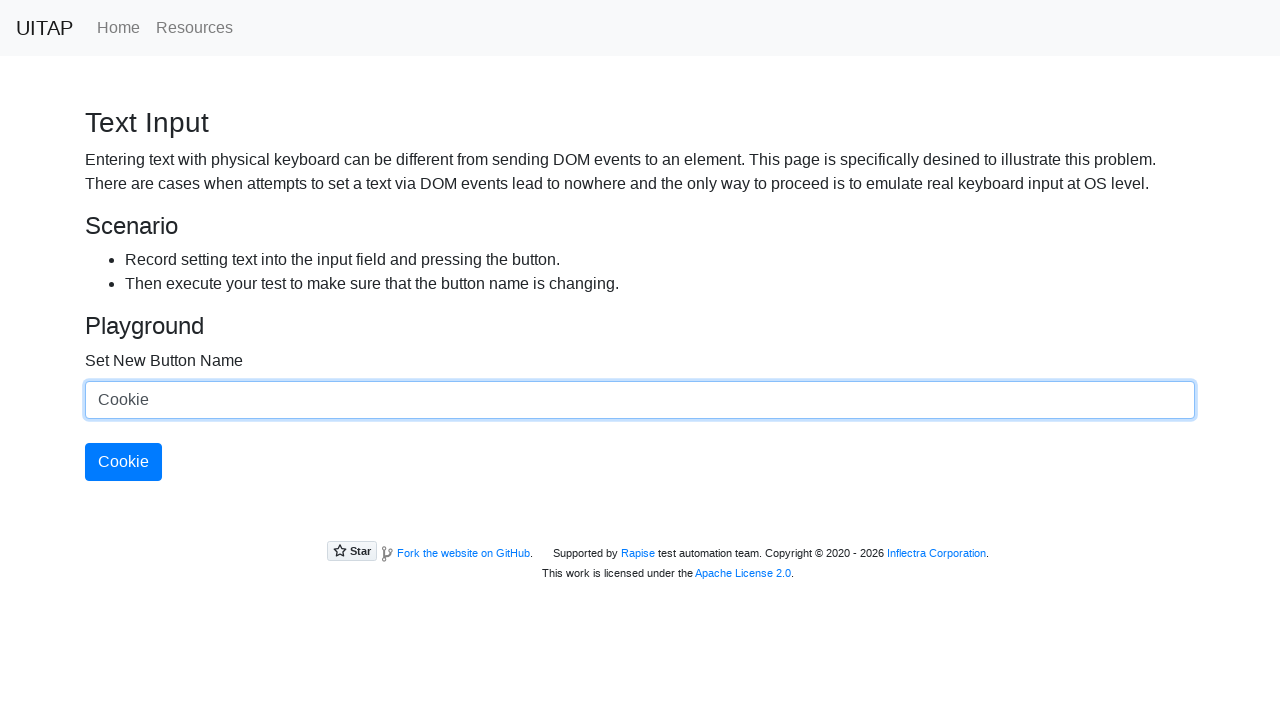

Verified button label updated to 'Cookie'
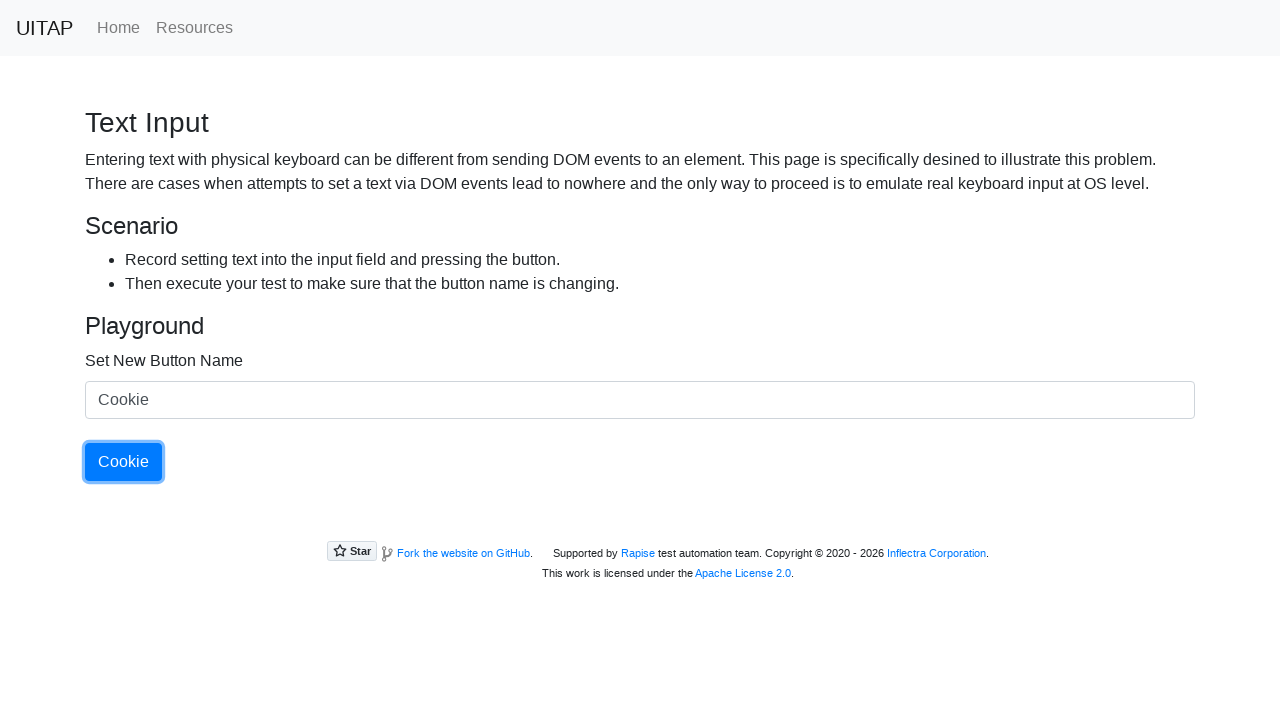

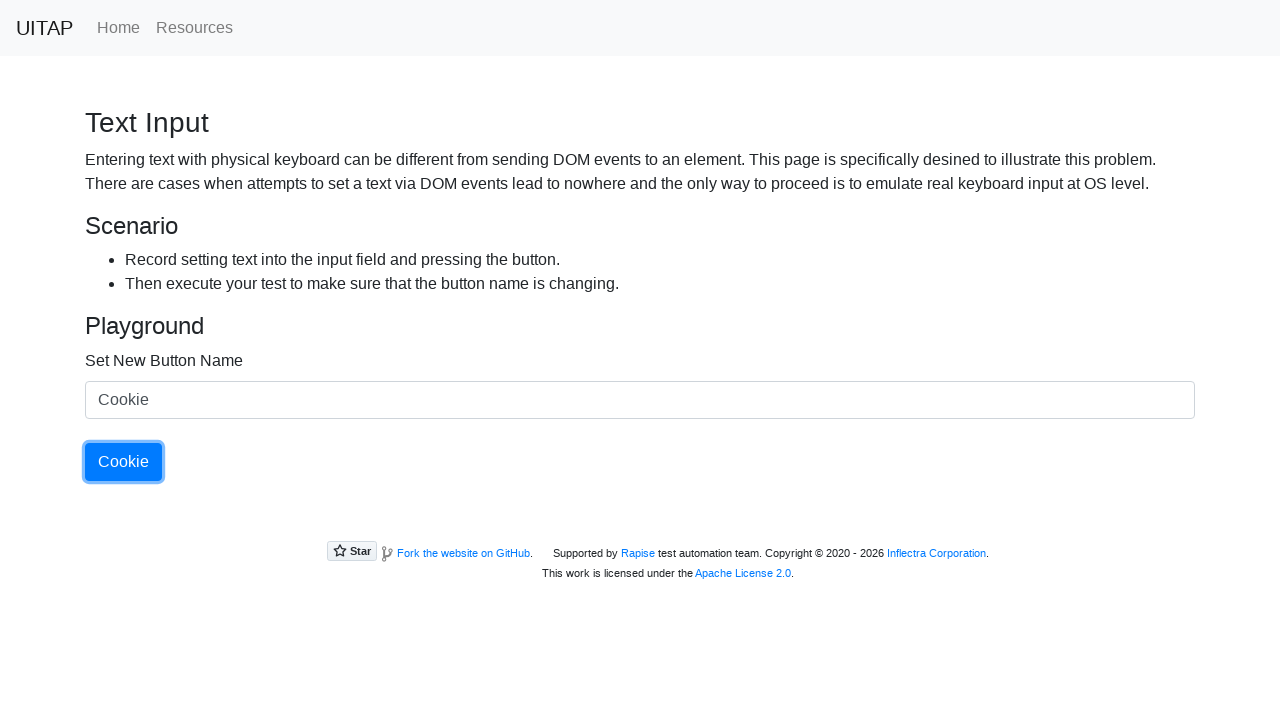